Tests implicit wait functionality by navigating to a loader page and clicking a button that appears after loading

Starting URL: https://www.automationtesting.co.uk/loader.html

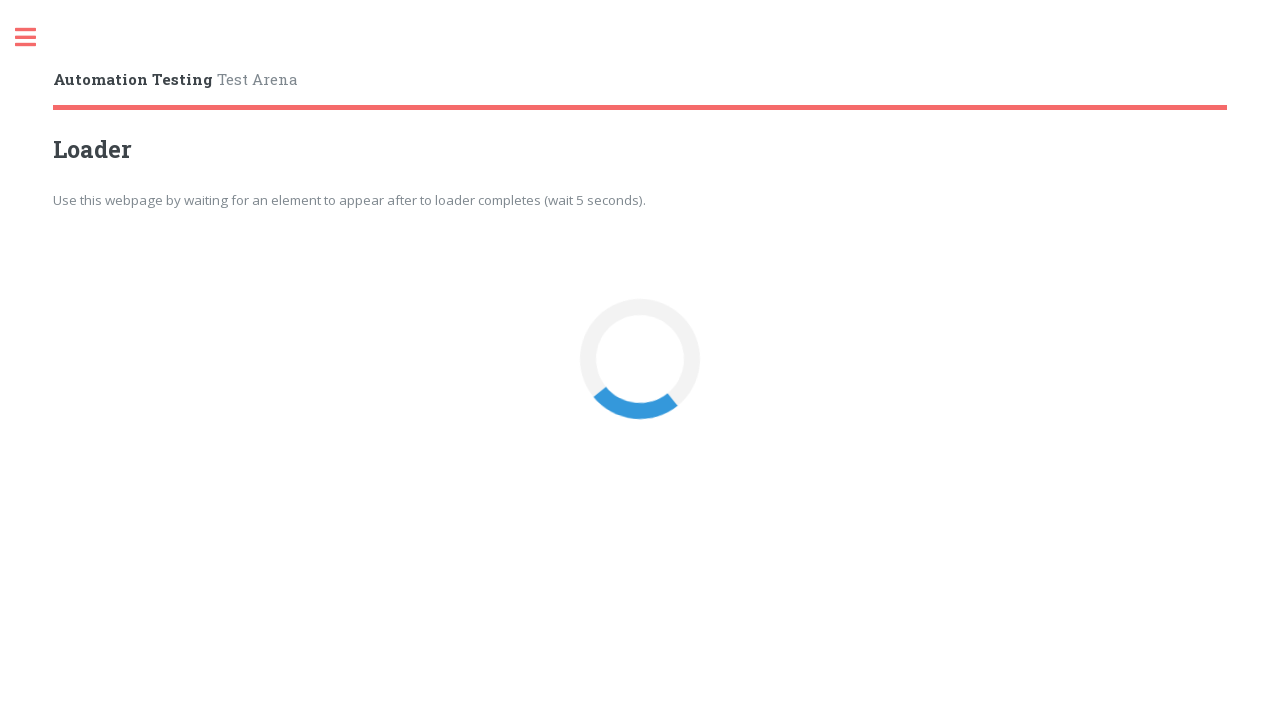

Navigated to loader page
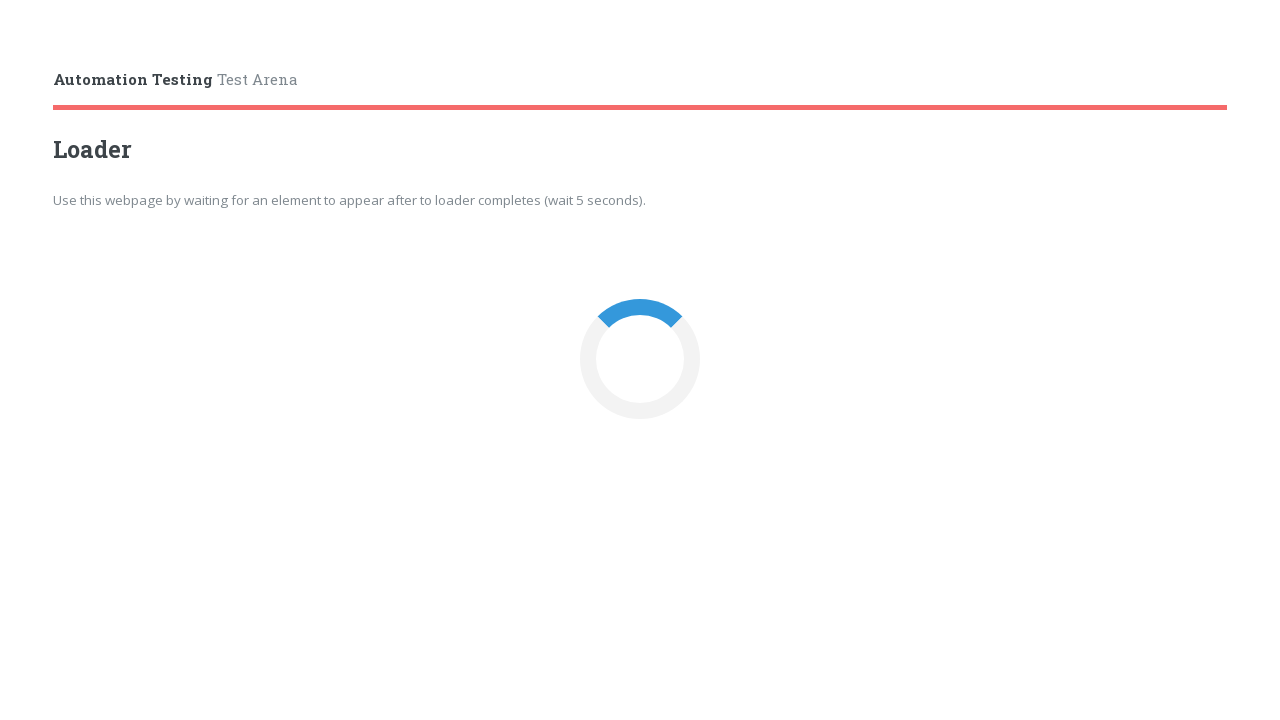

Clicked loader button to trigger loading at (640, 360) on button#loaderBtn
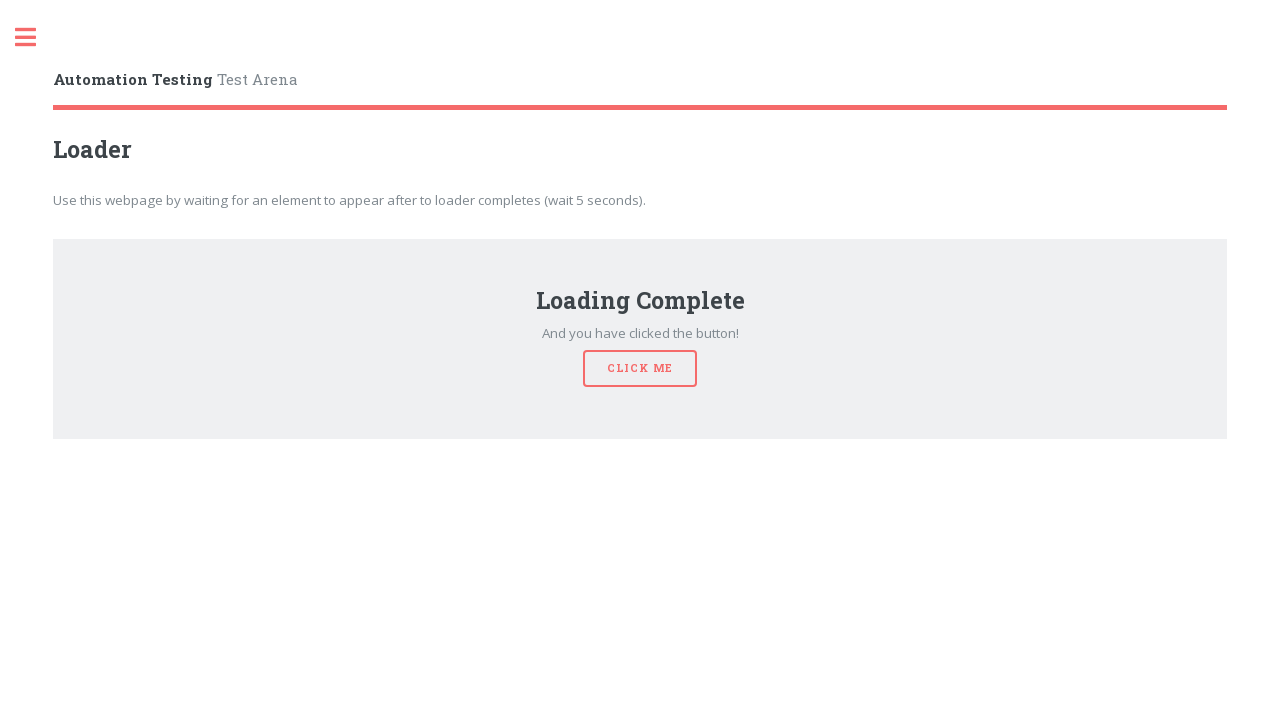

Waited for page to load after button click
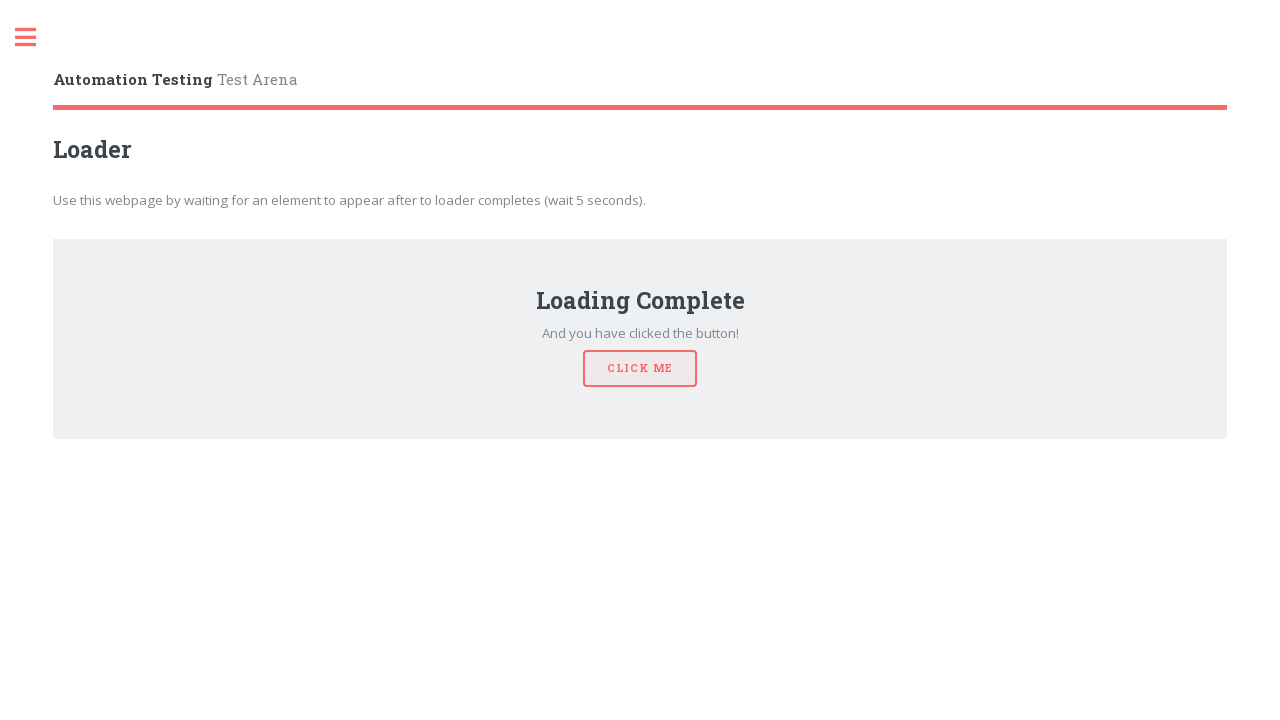

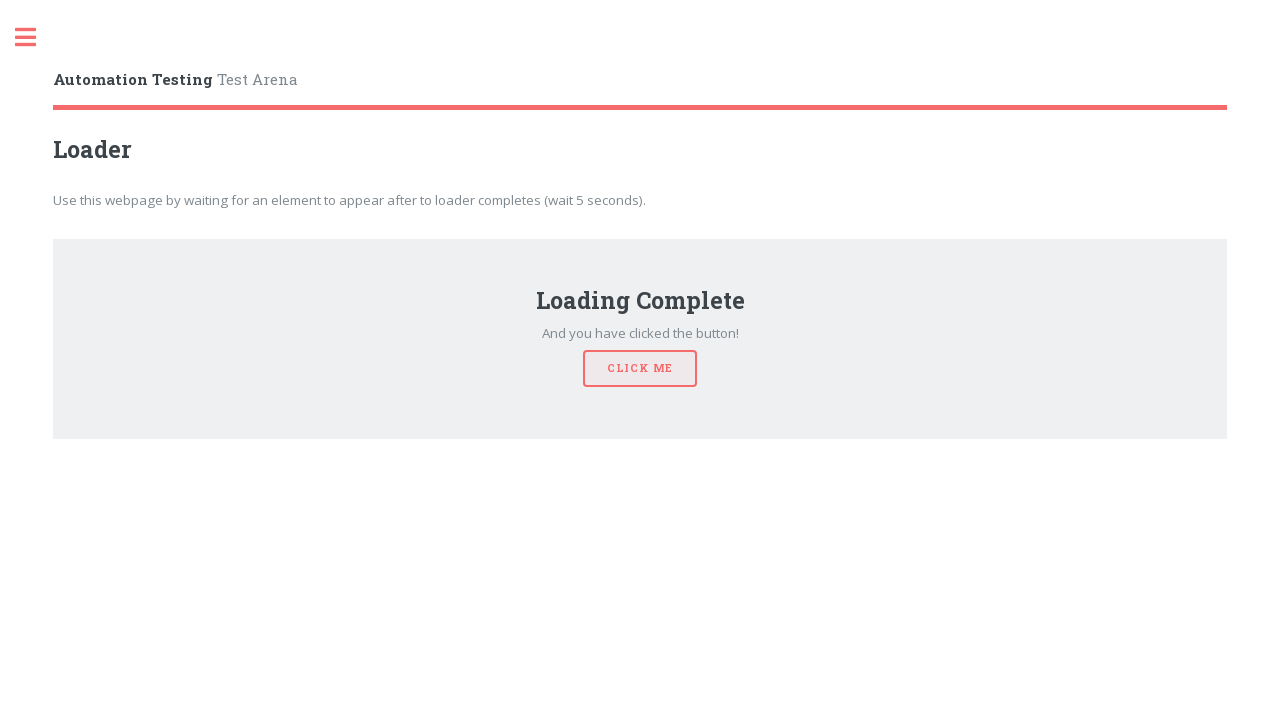